Navigates to the Fair Trade partner directory, waits for search results to load, then interacts with the page size dropdown to select 100 results per page.

Starting URL: https://partner.fairtradecertified.org/directory/results

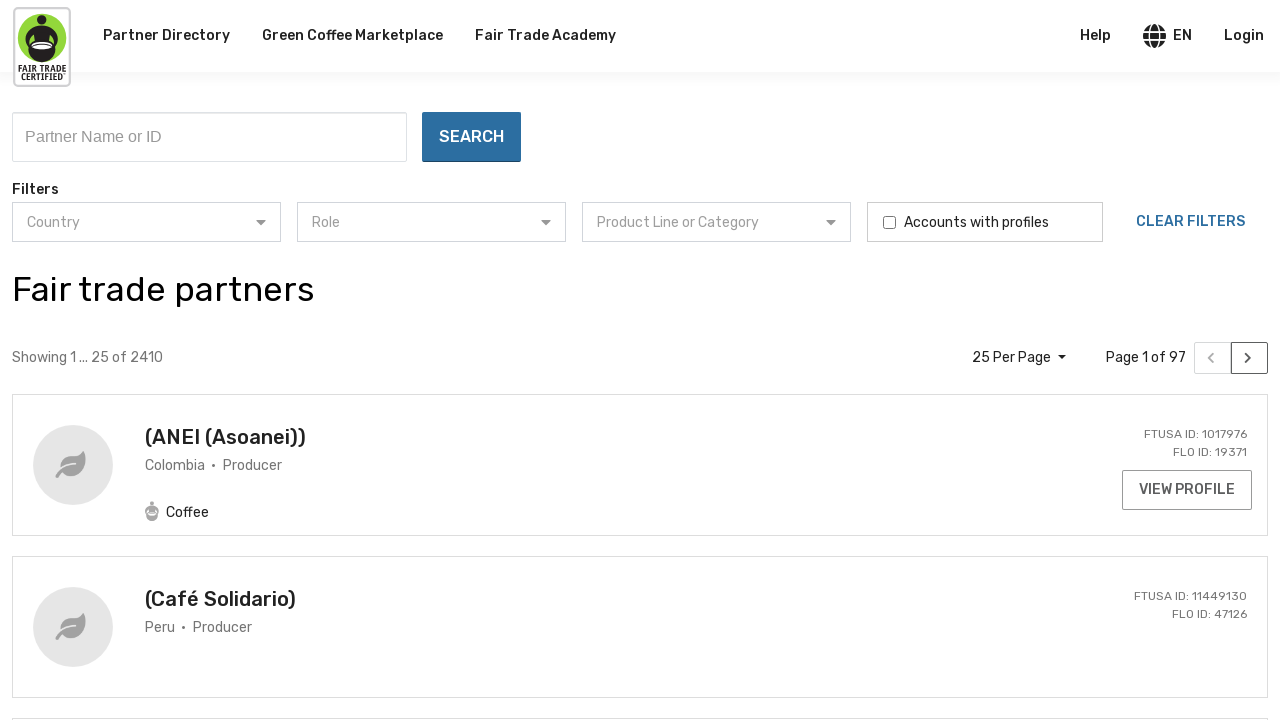

Waited for search results to load on Fair Trade partner directory
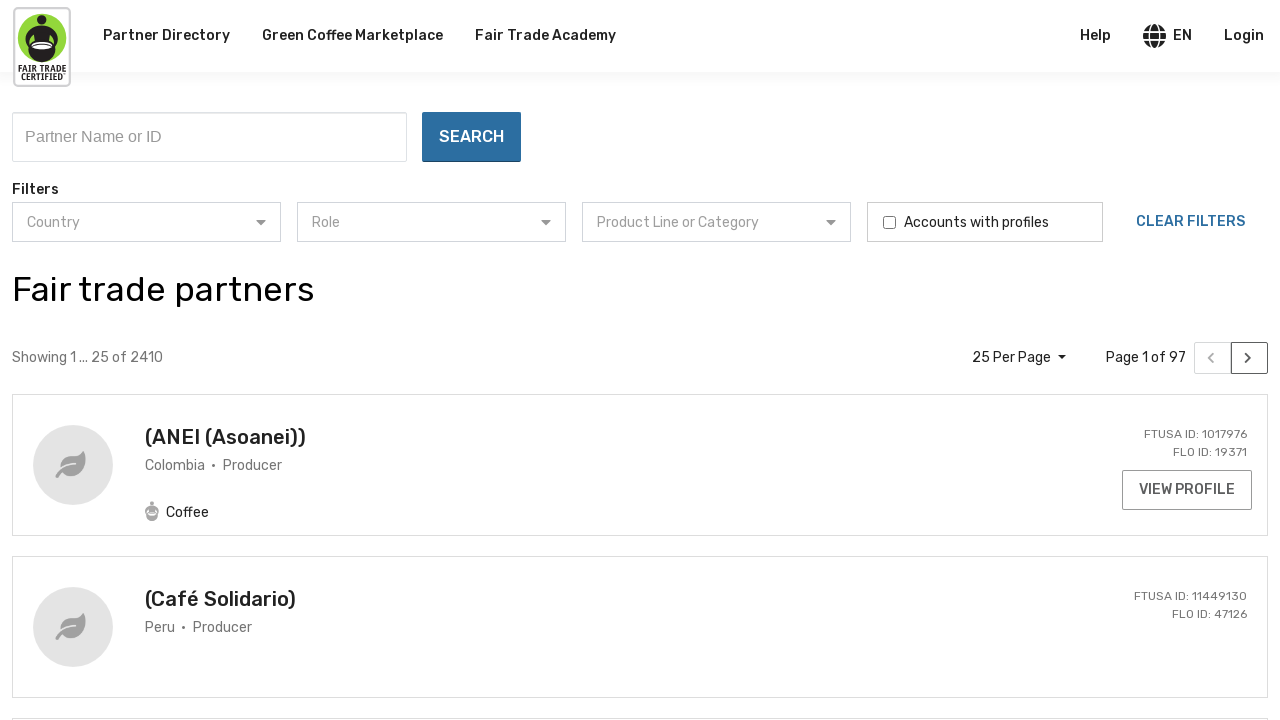

Clicked page size dropdown to open it at (1019, 358) on .page-size-container a
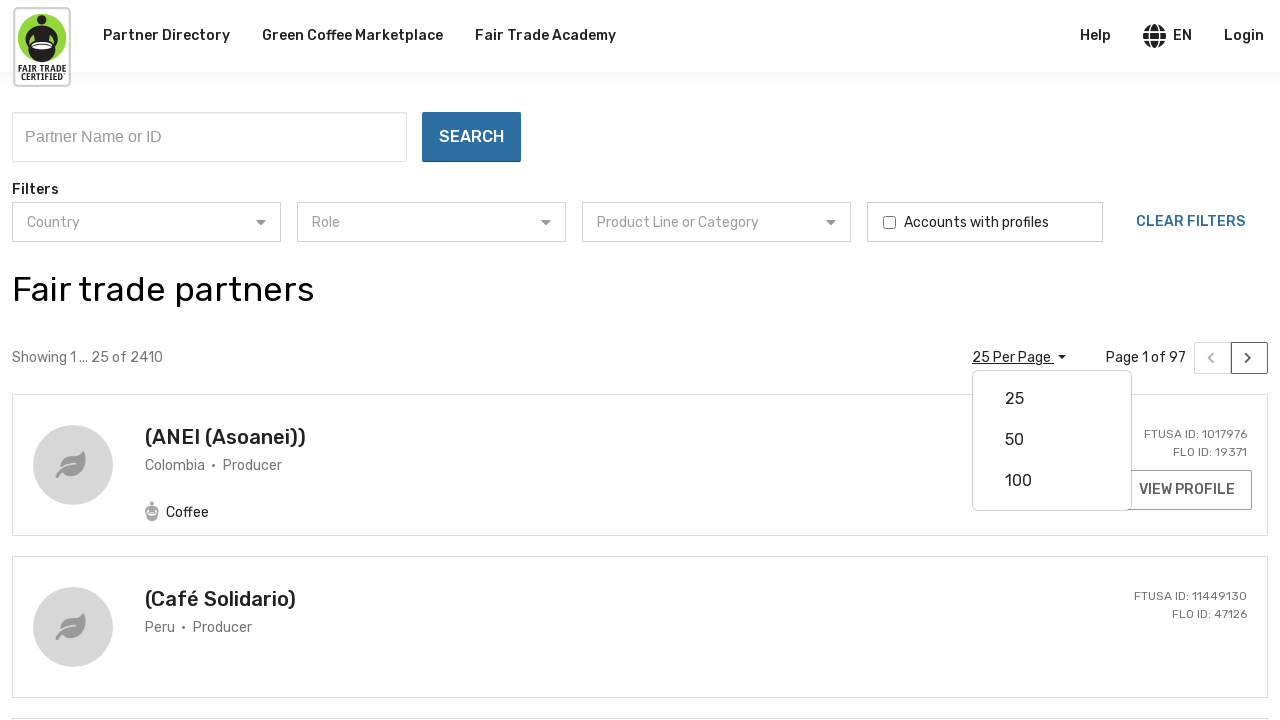

Selected 100 results per page from dropdown at (1052, 482) on .page-size-container ul li:last-child
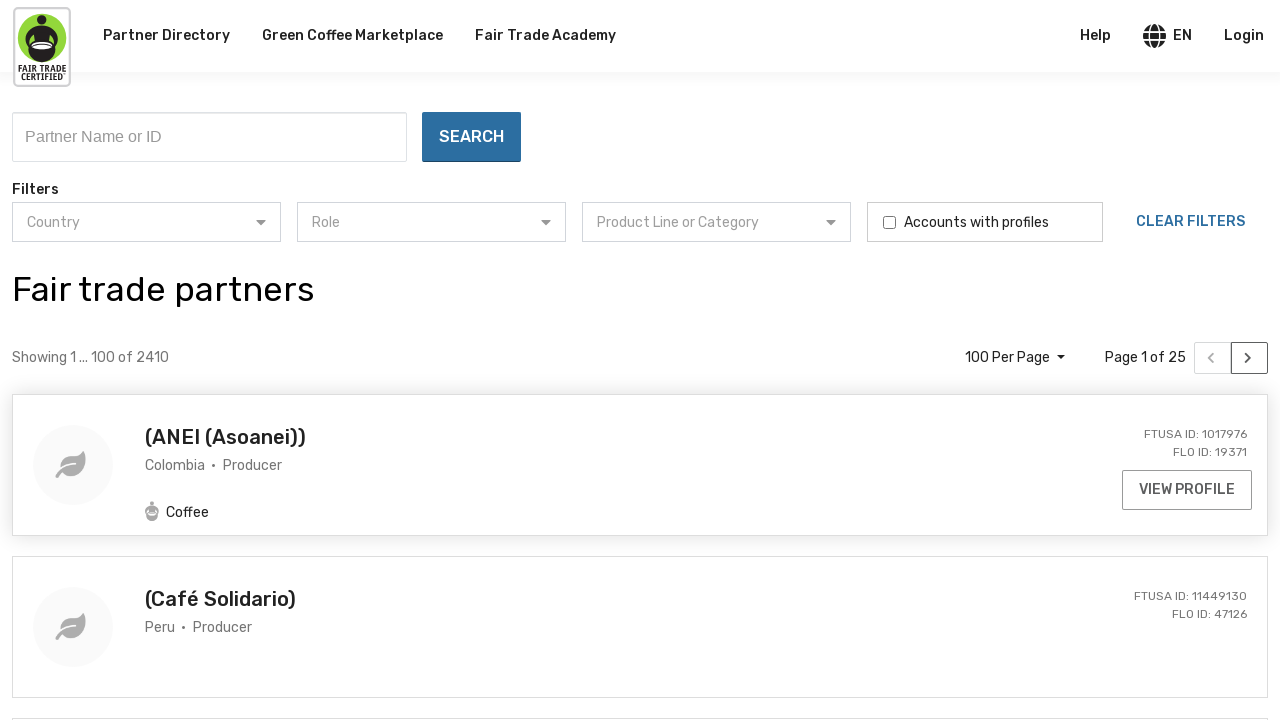

Waited for search results to update with new page size
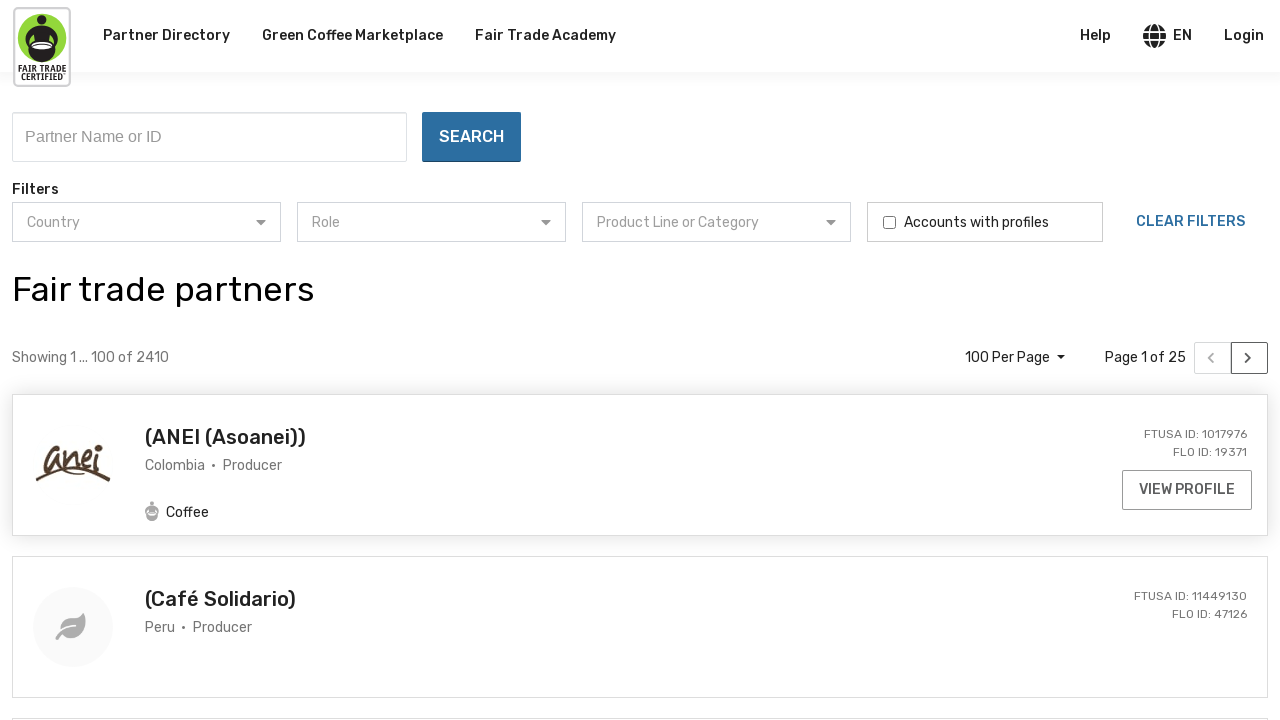

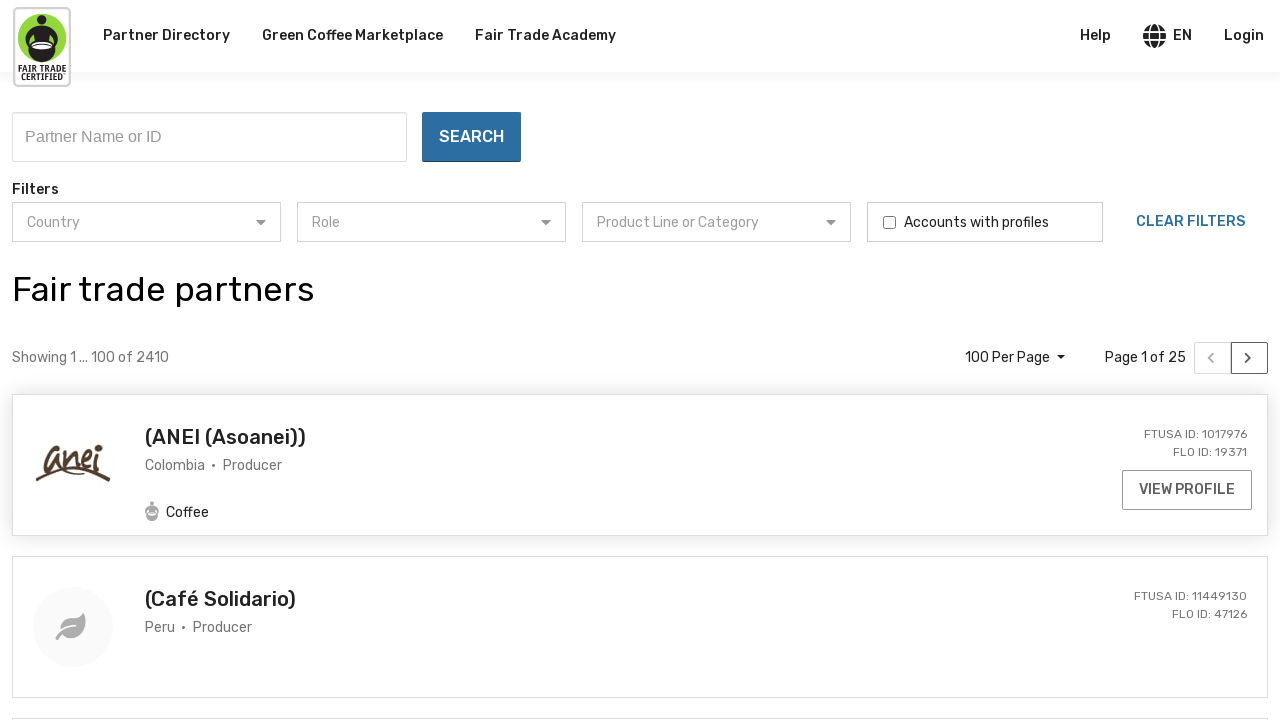